Tests text box form functionality by navigating to the Elements section, clicking on Text Box, and filling out a form with name, email, address, and password fields before submitting.

Starting URL: https://www.tutorialspoint.com/selenium/practice/selenium_automation_practice.php

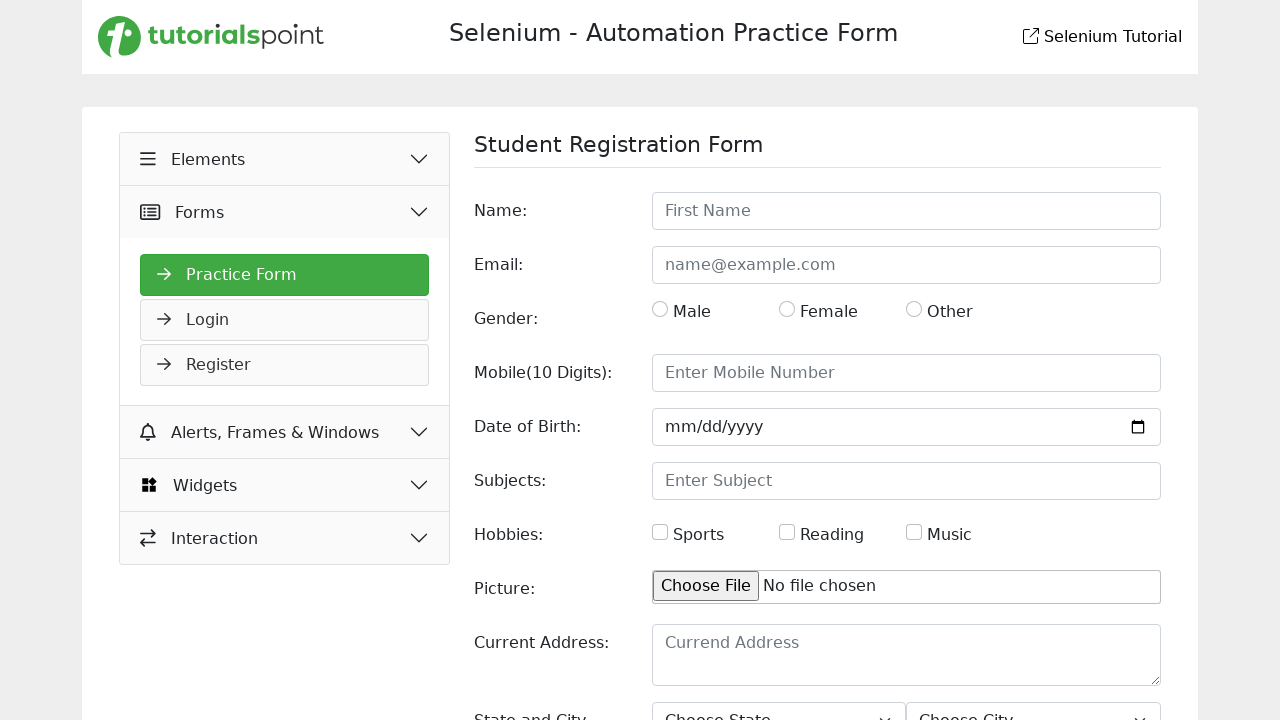

Clicked on Elements button at (285, 159) on xpath=//button[text()=' Elements']
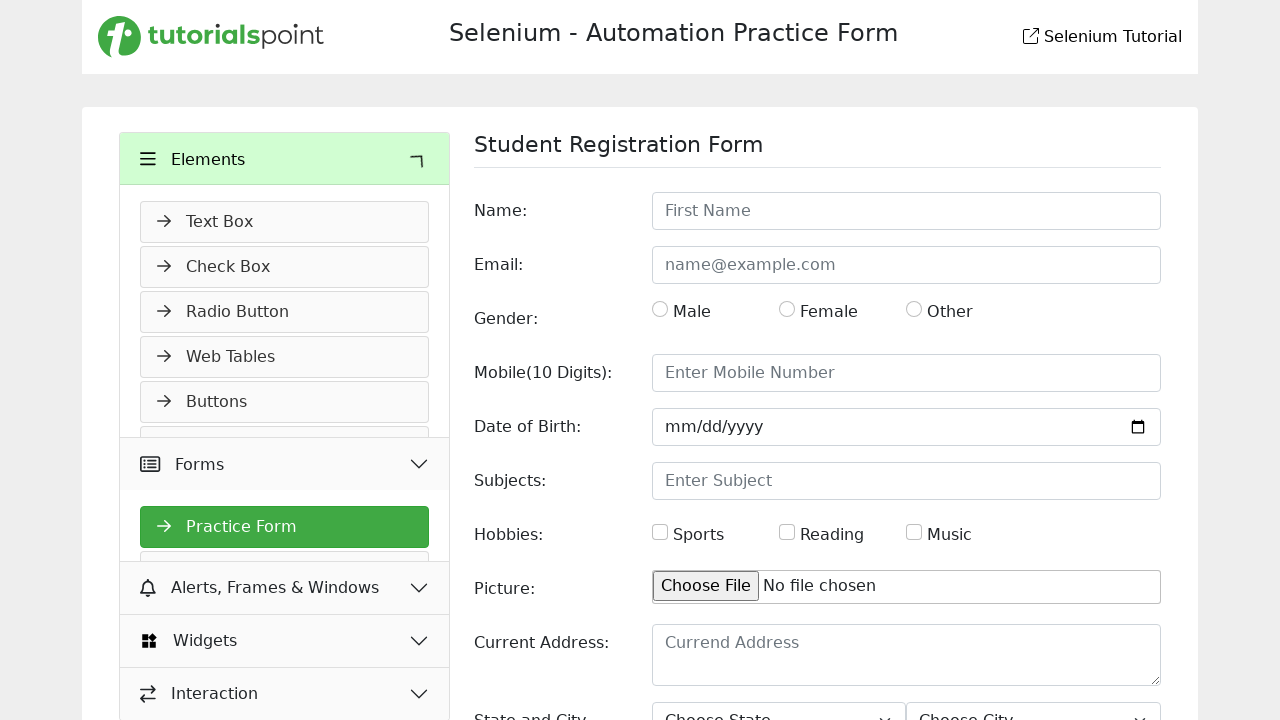

Clicked on Text Box link at (285, 222) on xpath=//a[text()=' Text Box']
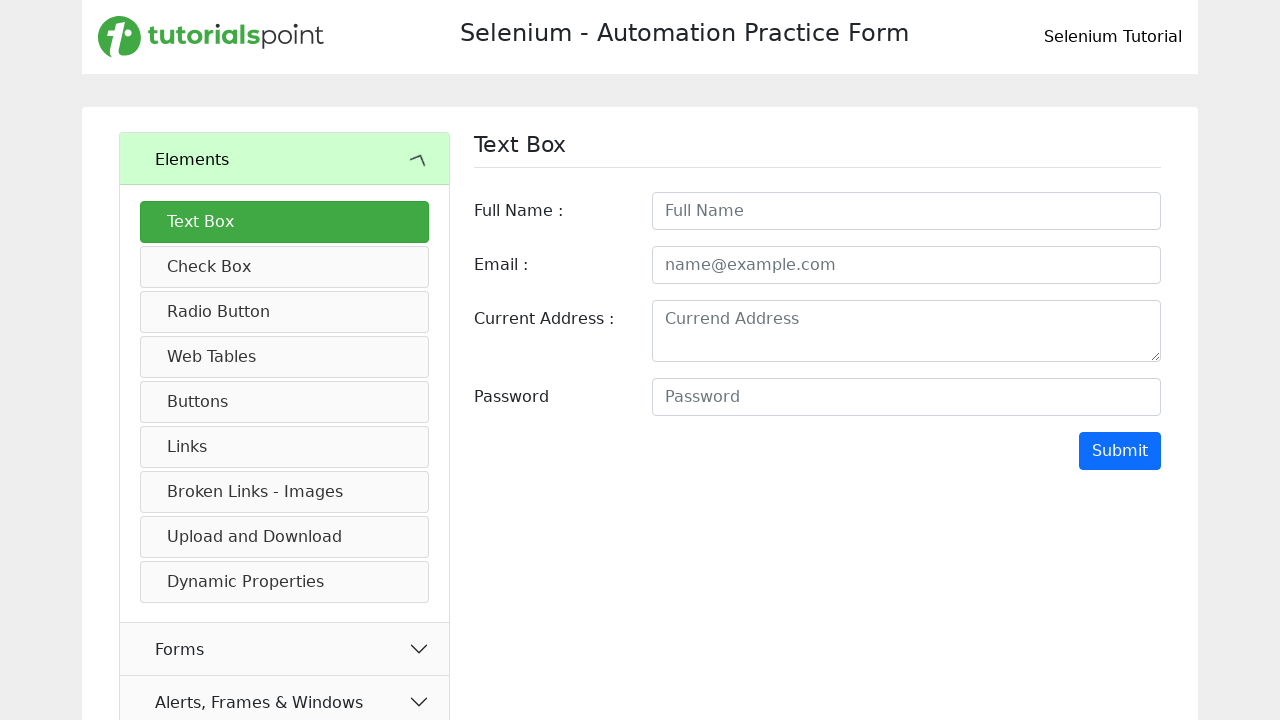

Filled in the full name field with 'Prasanna Senthilkumar' on //input[contains(@id,'fullname')]
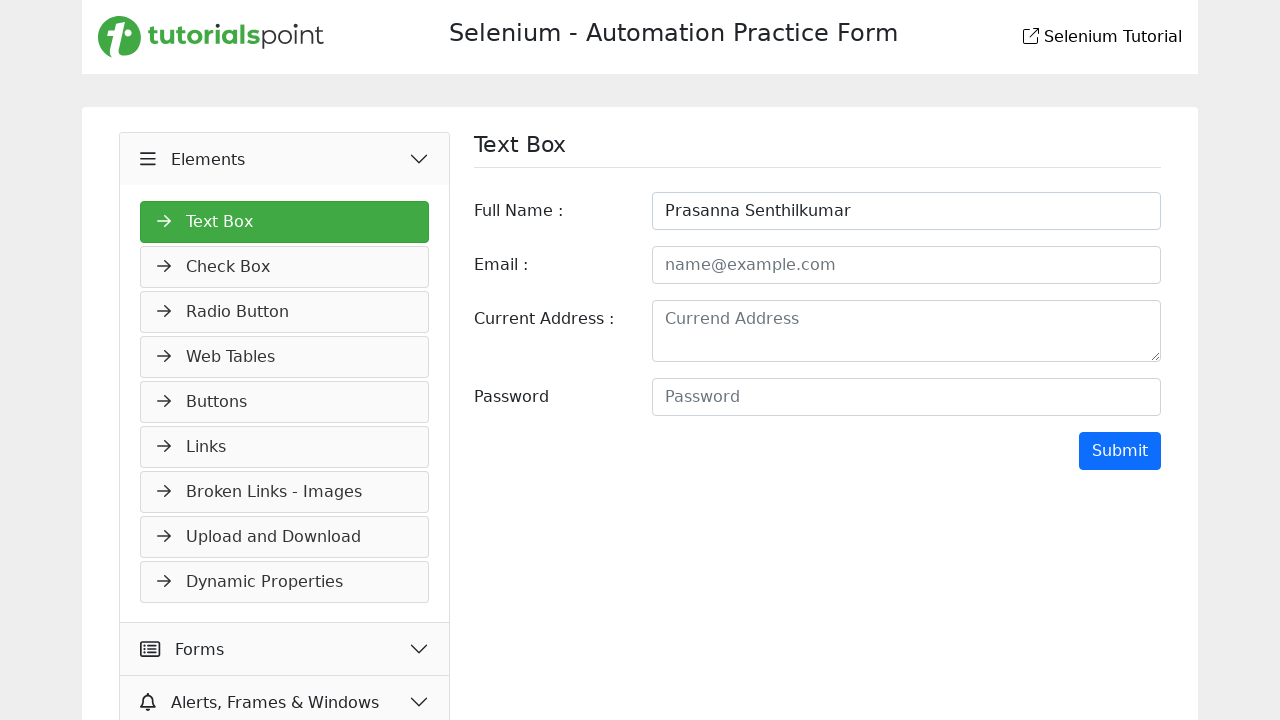

Filled in the email field with 'ji@gmail.com' on //input[contains(@id,'email')]
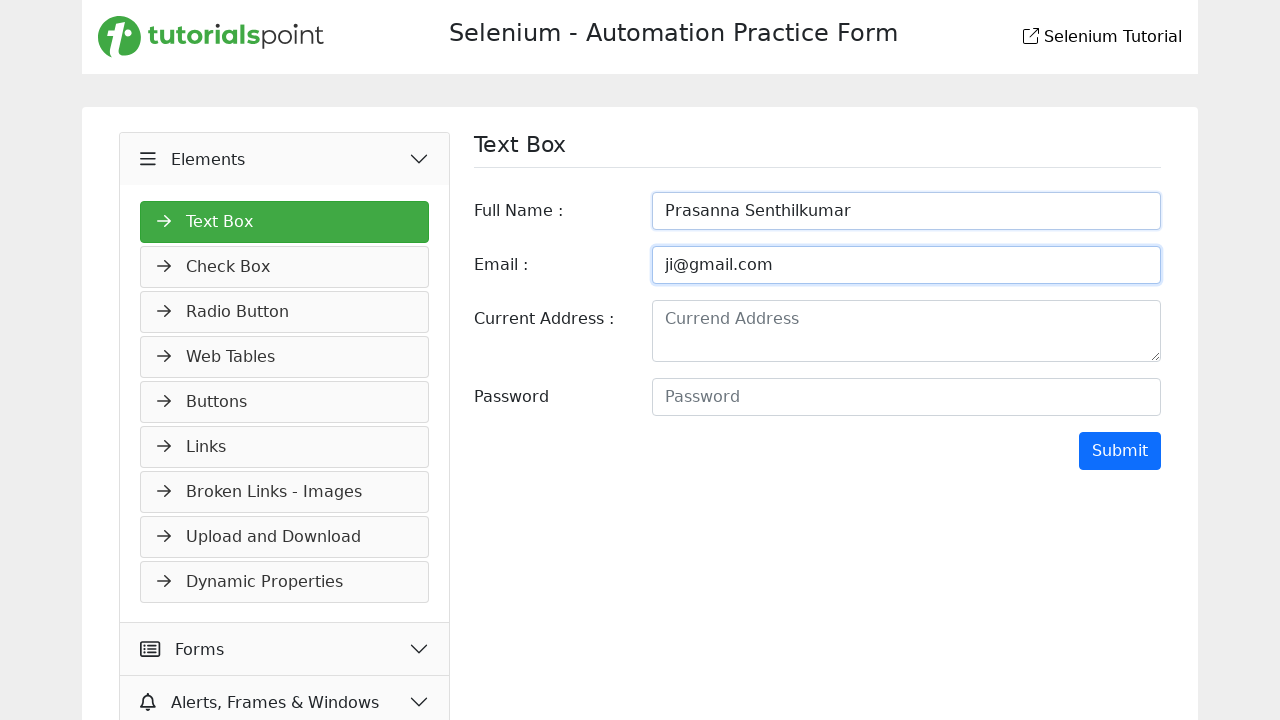

Filled in the address field with '80, Ashok Nagar, Chennai, Tamilnadu' on //textarea[contains(@id,'address')]
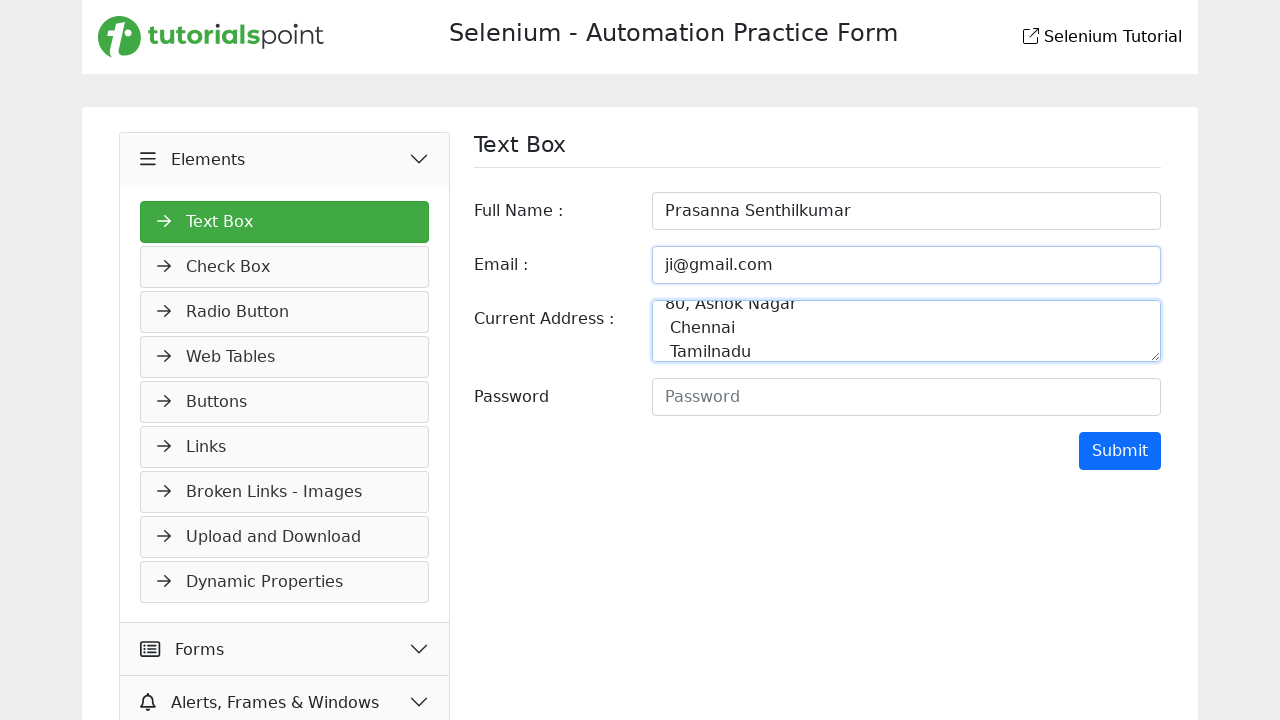

Filled in the password field with 'Dummypassowrd' on //input[contains(@id,'password')]
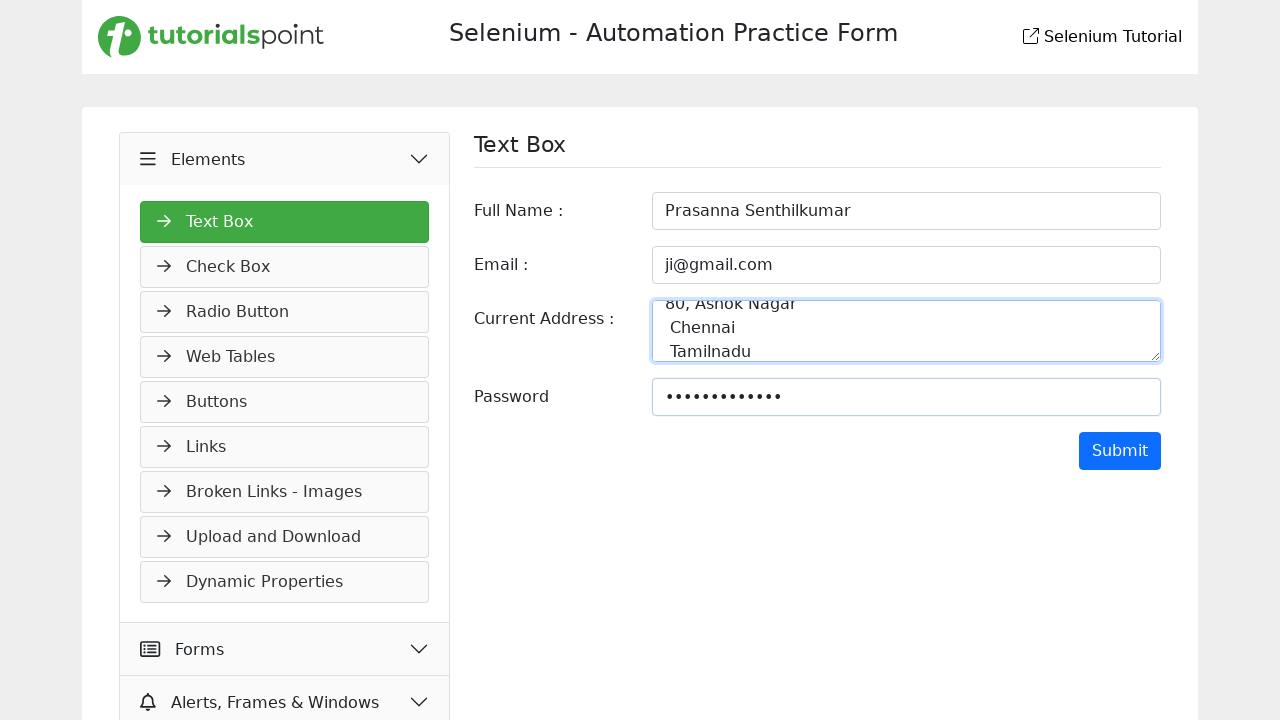

Clicked the Submit button to submit the form at (1120, 451) on xpath=//input[@value='Submit']
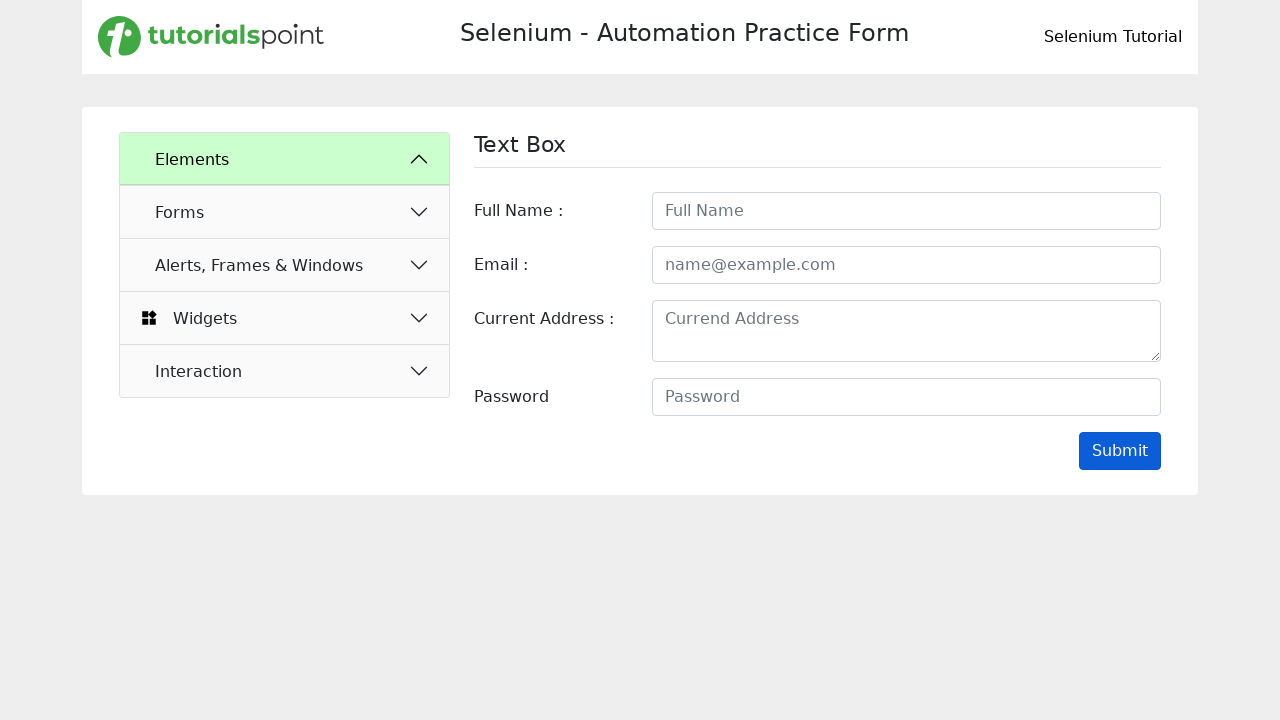

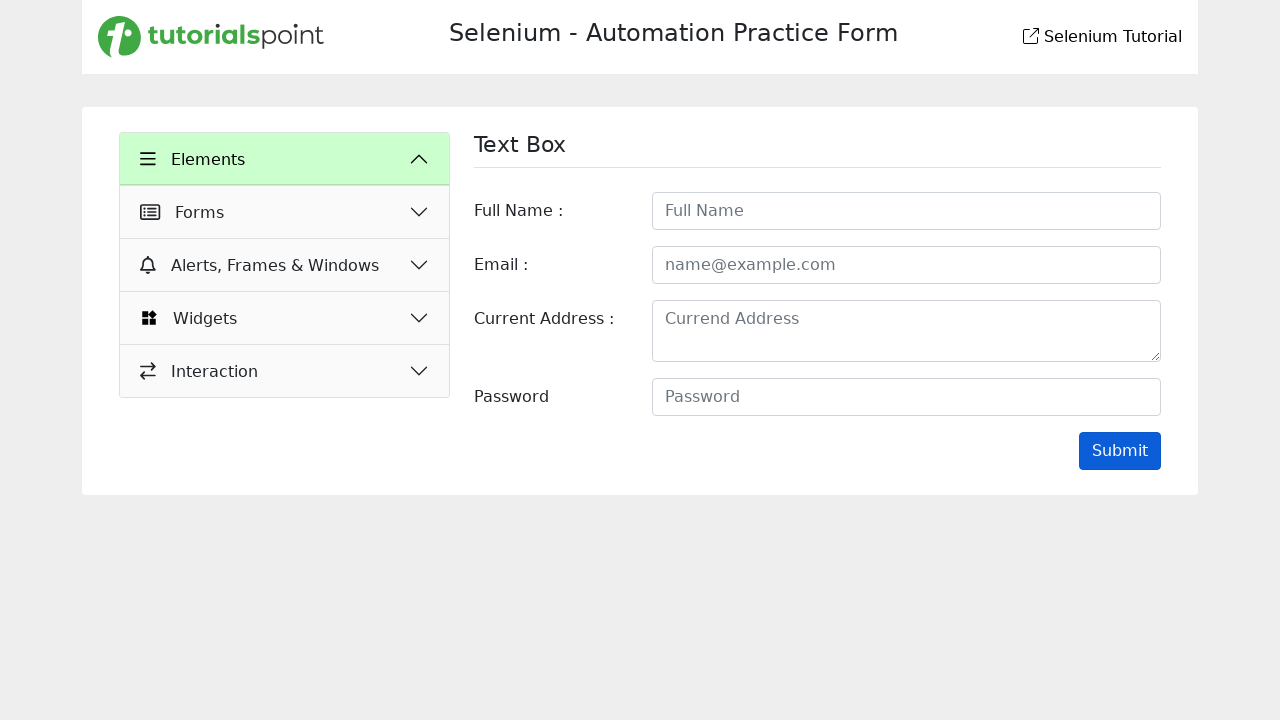